Navigates to a UI course demo page and modifies the page title text using JavaScript DOM manipulation to change it to 'text'.

Starting URL: https://nikita-filonov.github.io/qa-automation-engineer-ui-course/#/auth/login

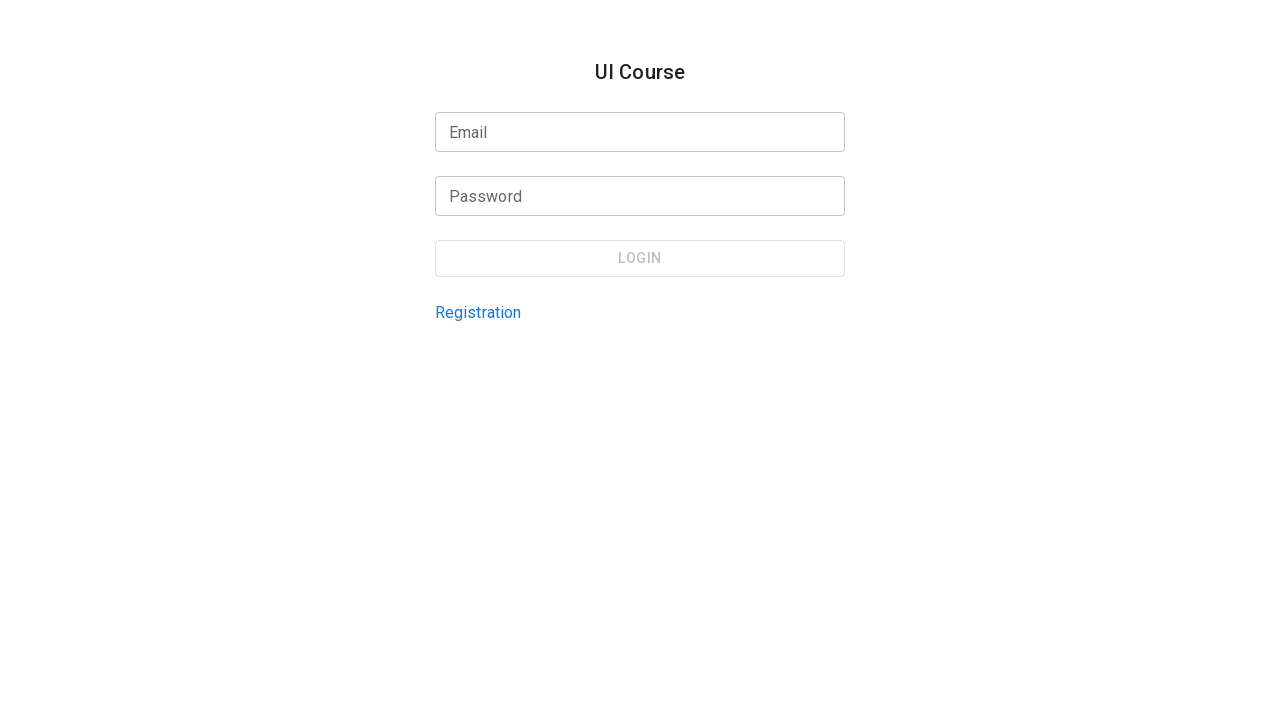

Waited for page to reach networkidle load state
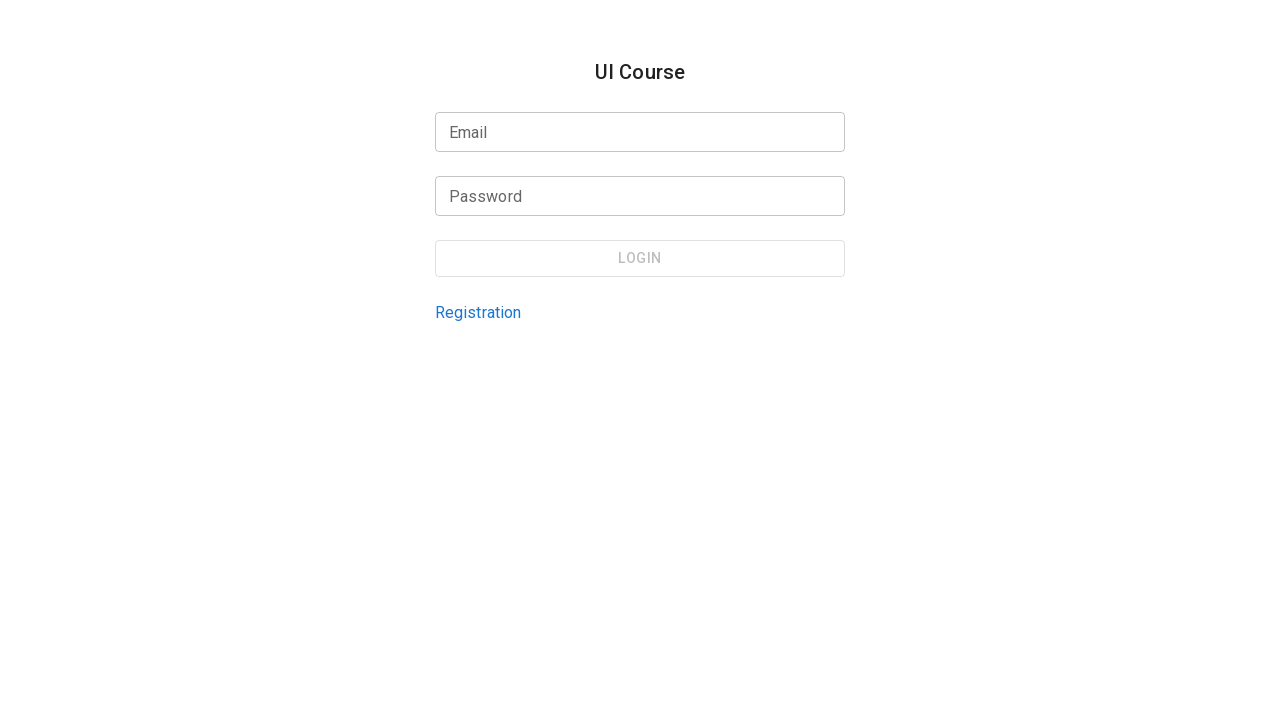

Modified page title text to 'text' using JavaScript DOM manipulation
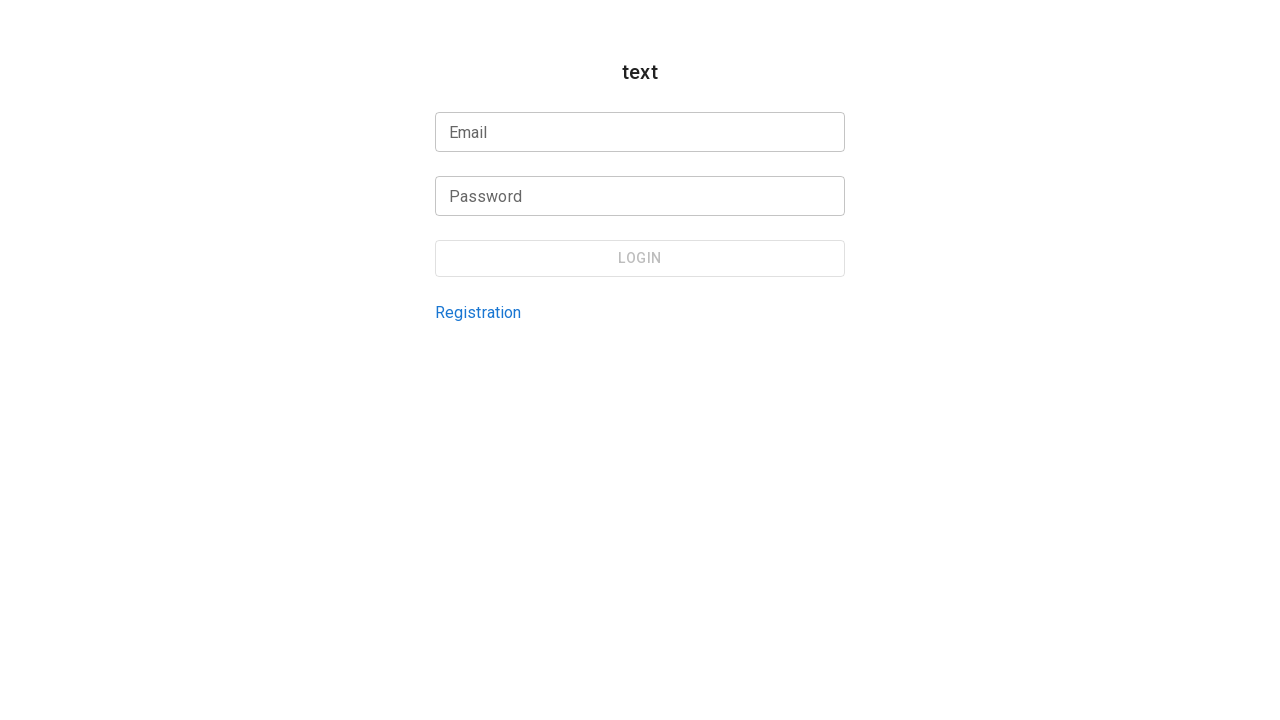

Waited 2000ms to observe the title change
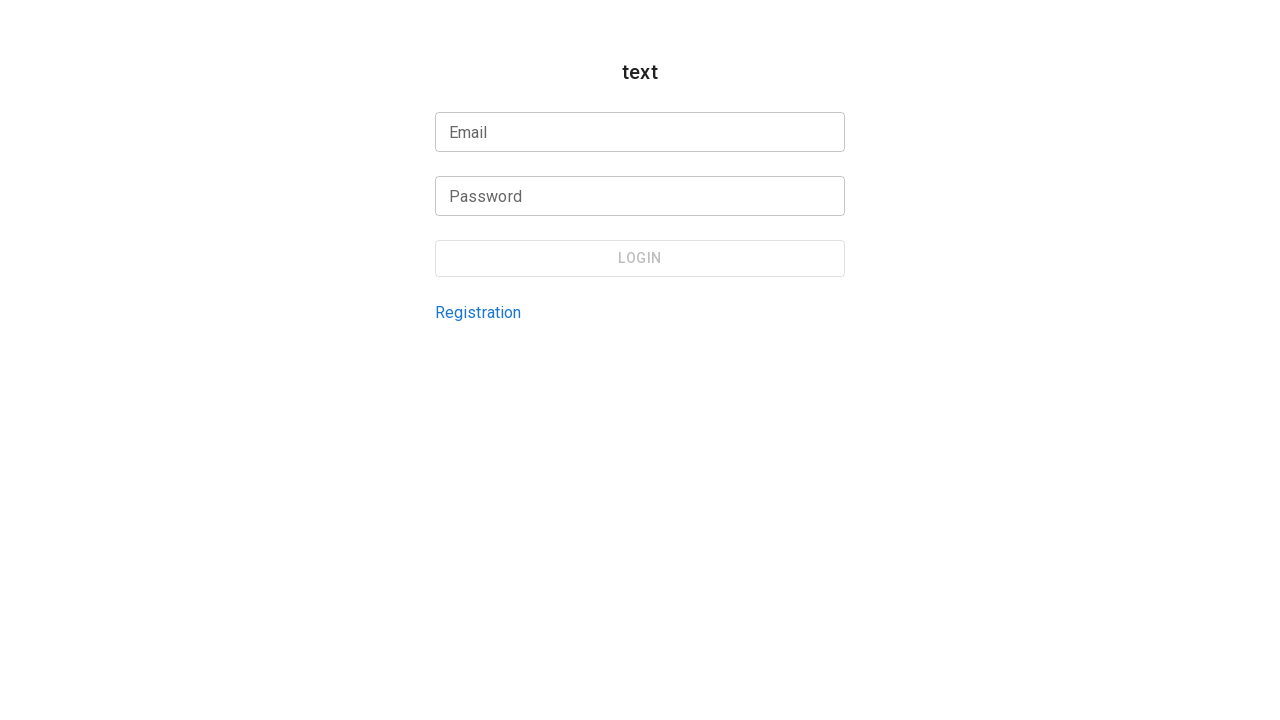

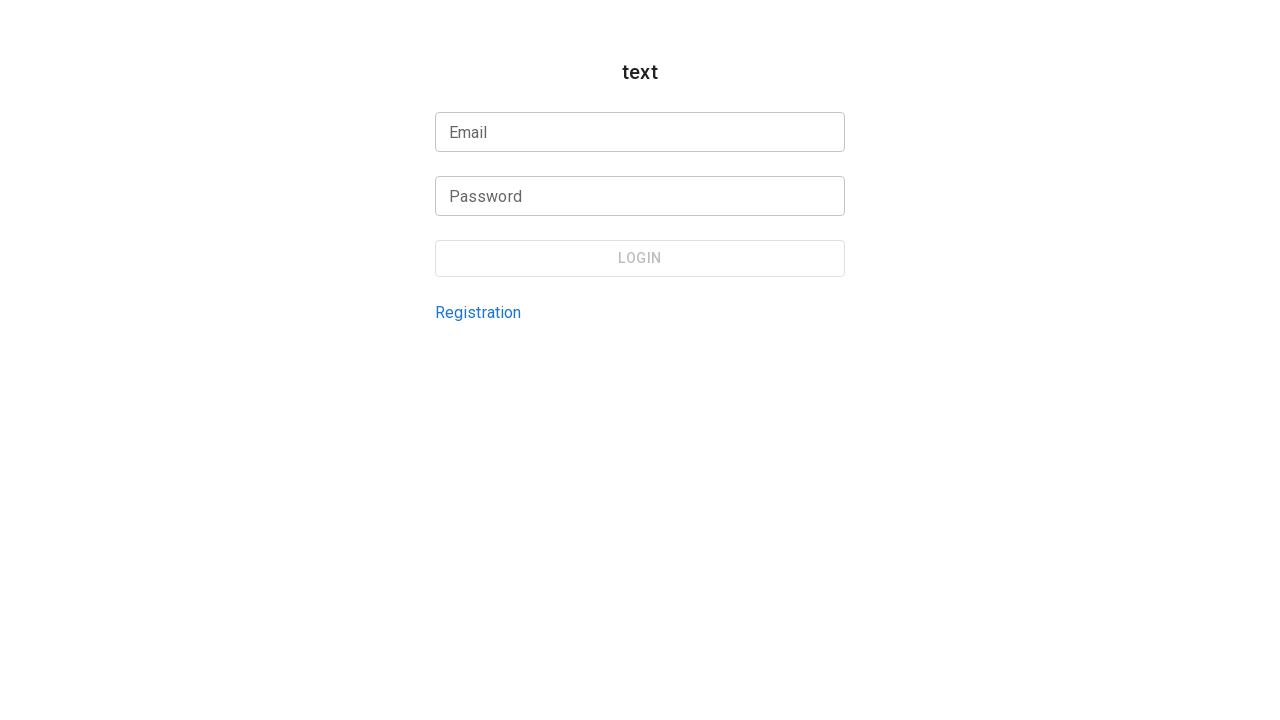